Tests a registration form by filling in first name, last name fields, and selecting a gender option

Starting URL: https://loopcamp.vercel.app/registration_form.html

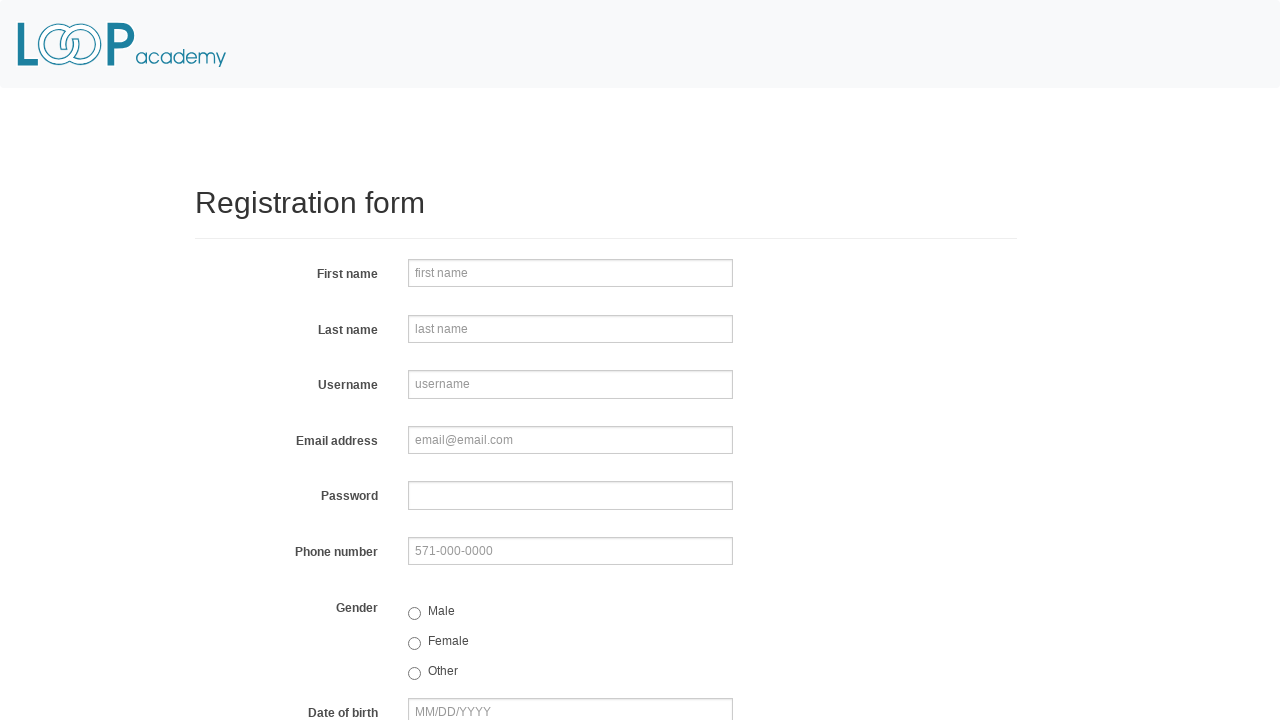

Filled first name field with 'Loop' on input[name='firstname']
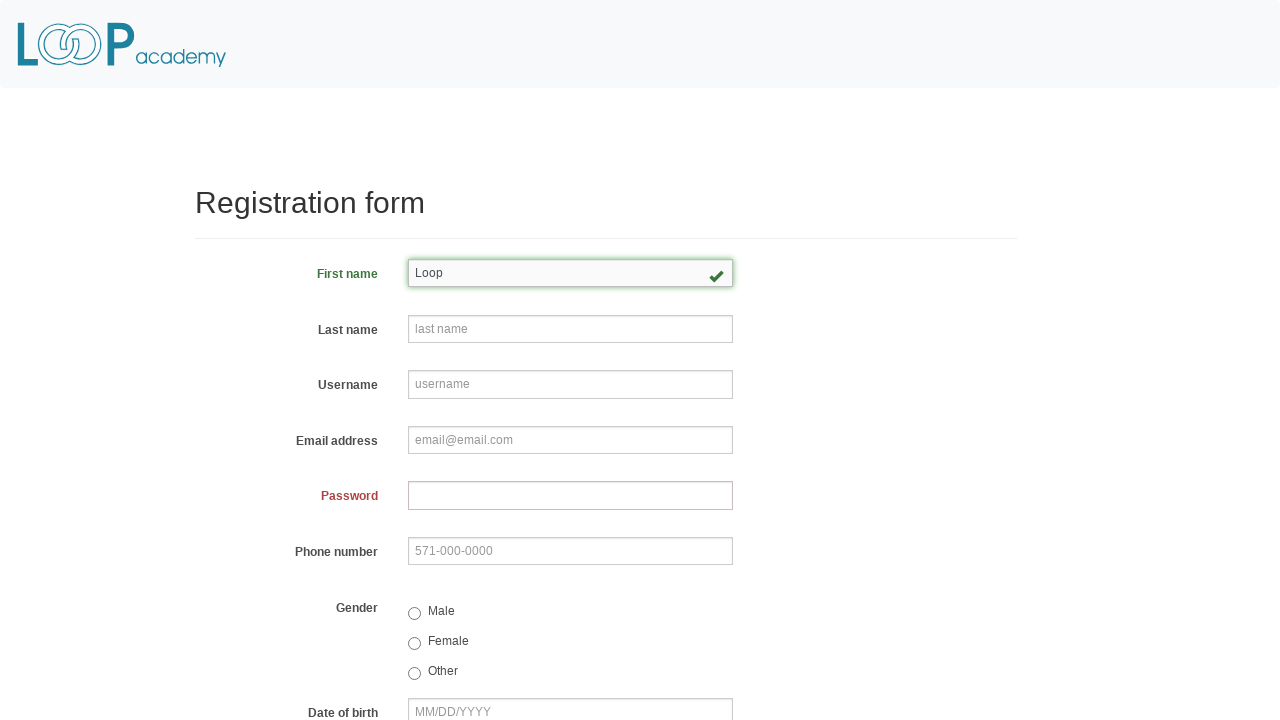

Filled last name field with 'Academy' on input[name='lastname']
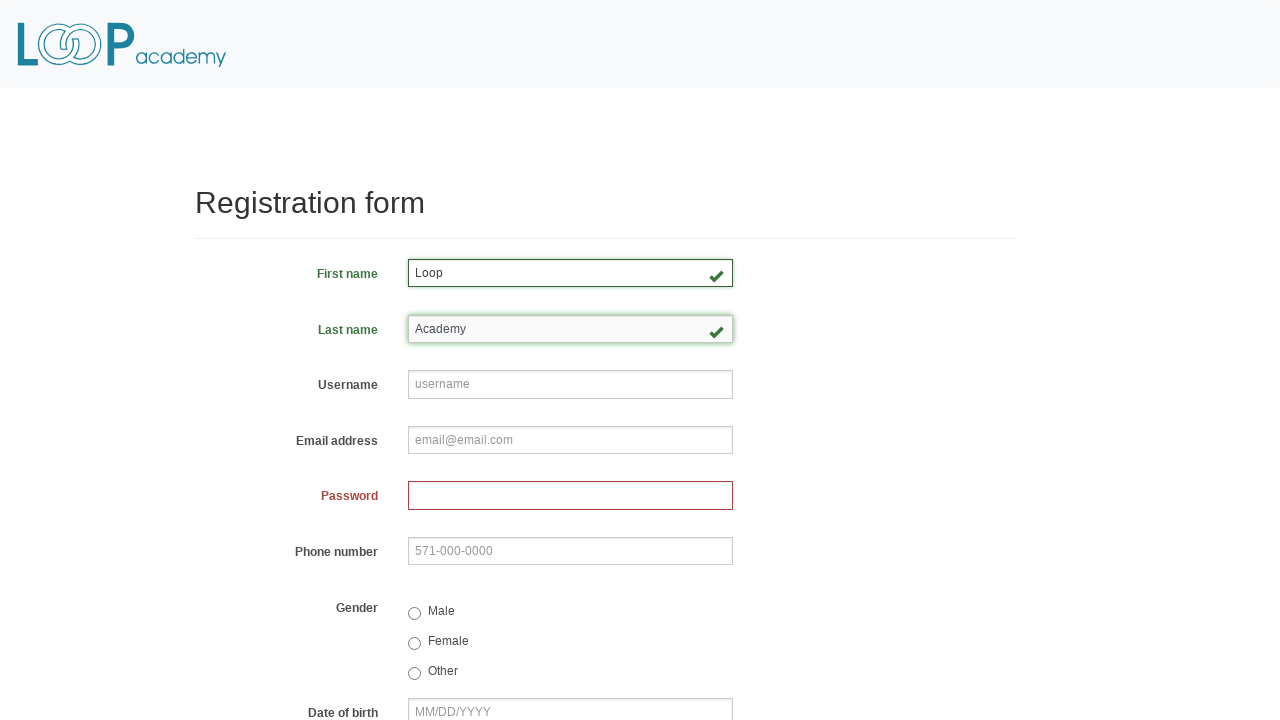

Selected gender option by clicking first gender radio button at (414, 613) on input[name='gender']
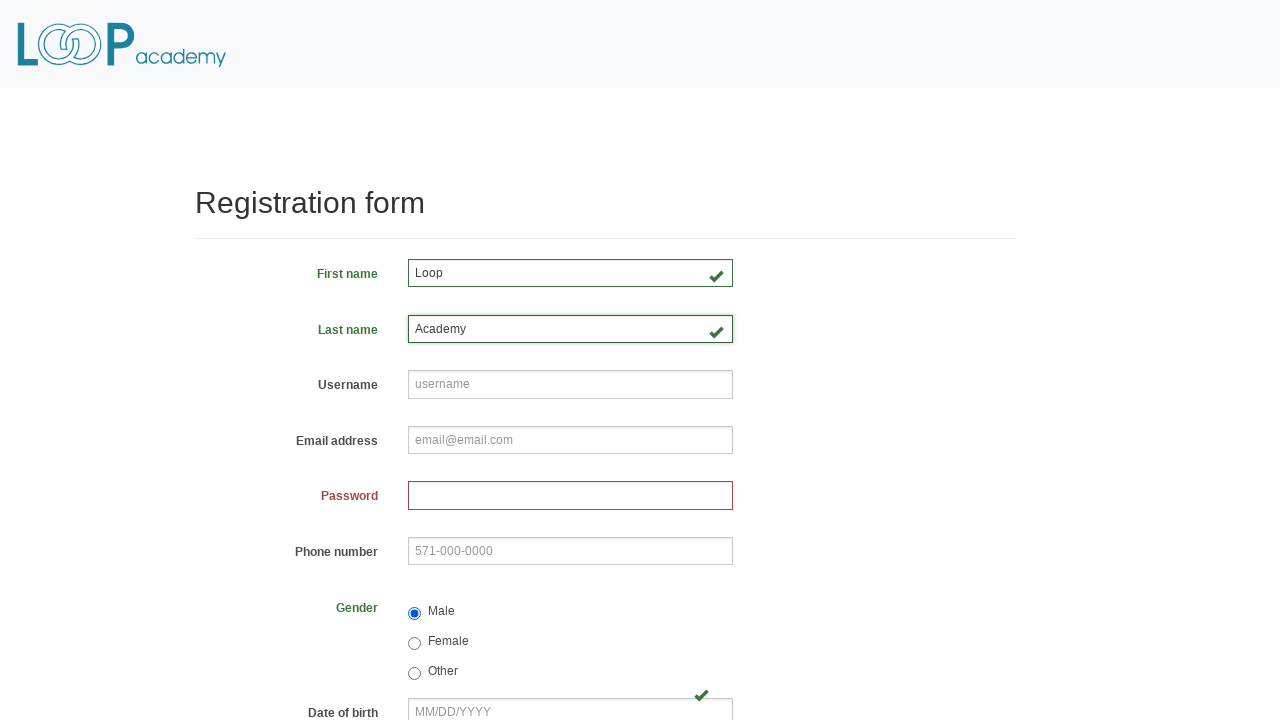

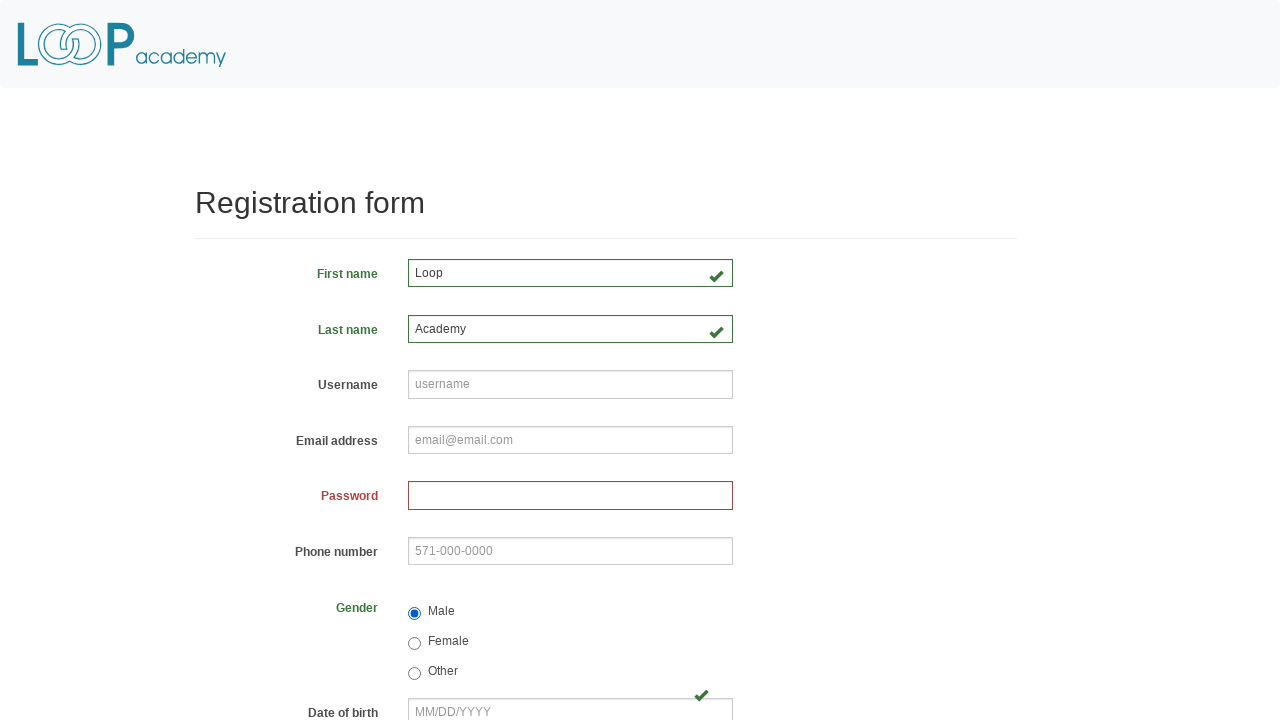